Tests JavaScript alert popup handling by clicking a button that triggers an alert and then accepting/dismissing the alert dialog.

Starting URL: http://formy-project.herokuapp.com/switch-window

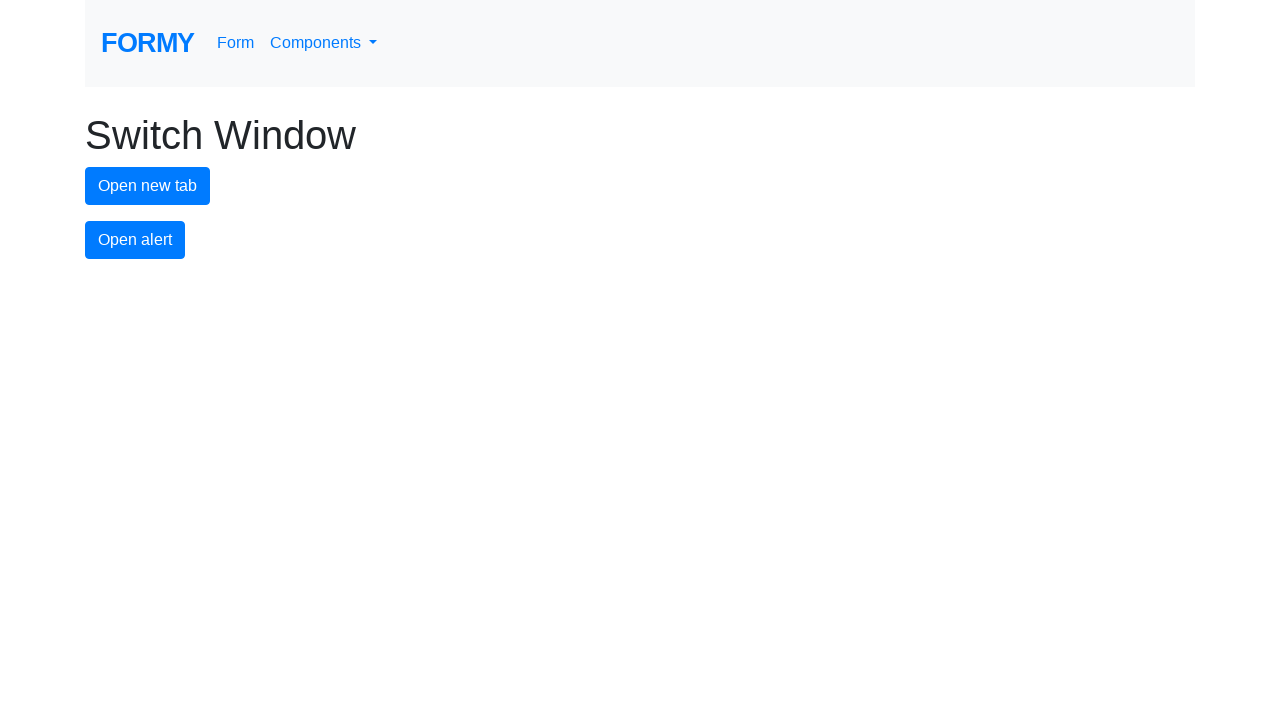

Clicked alert button to trigger JavaScript alert popup at (135, 240) on #alert-button
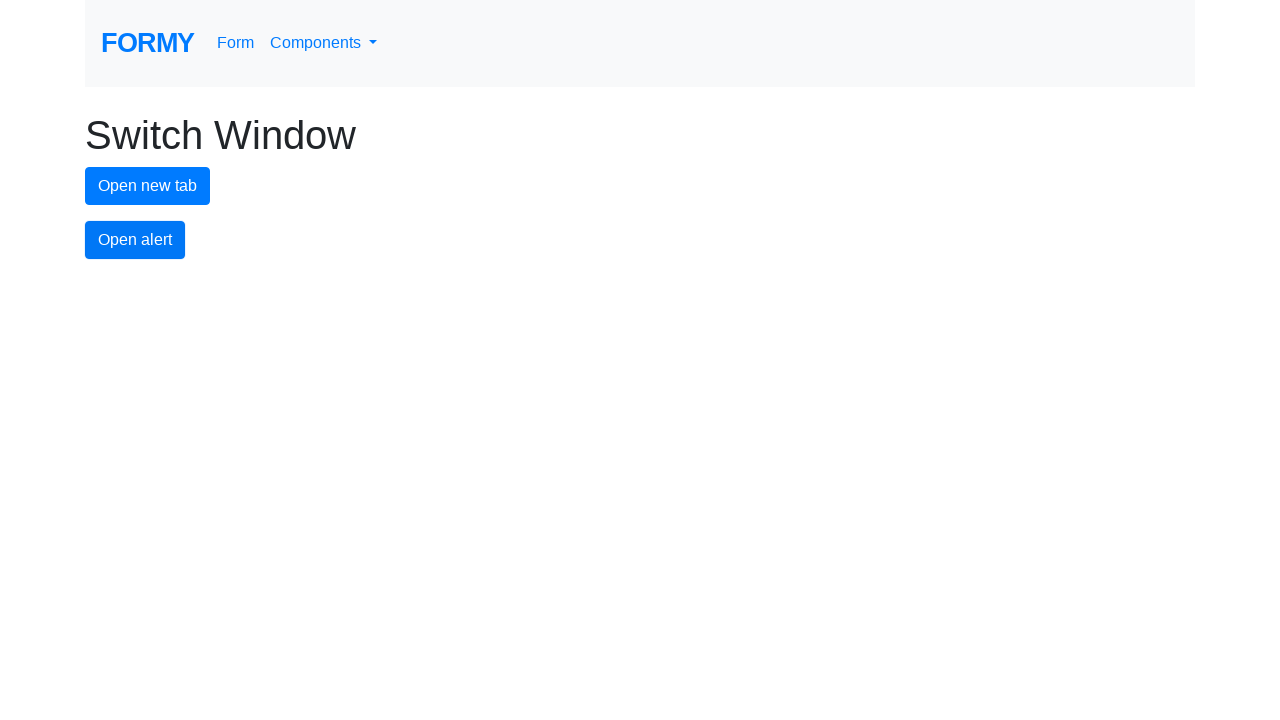

Set up dialog handler to accept alerts
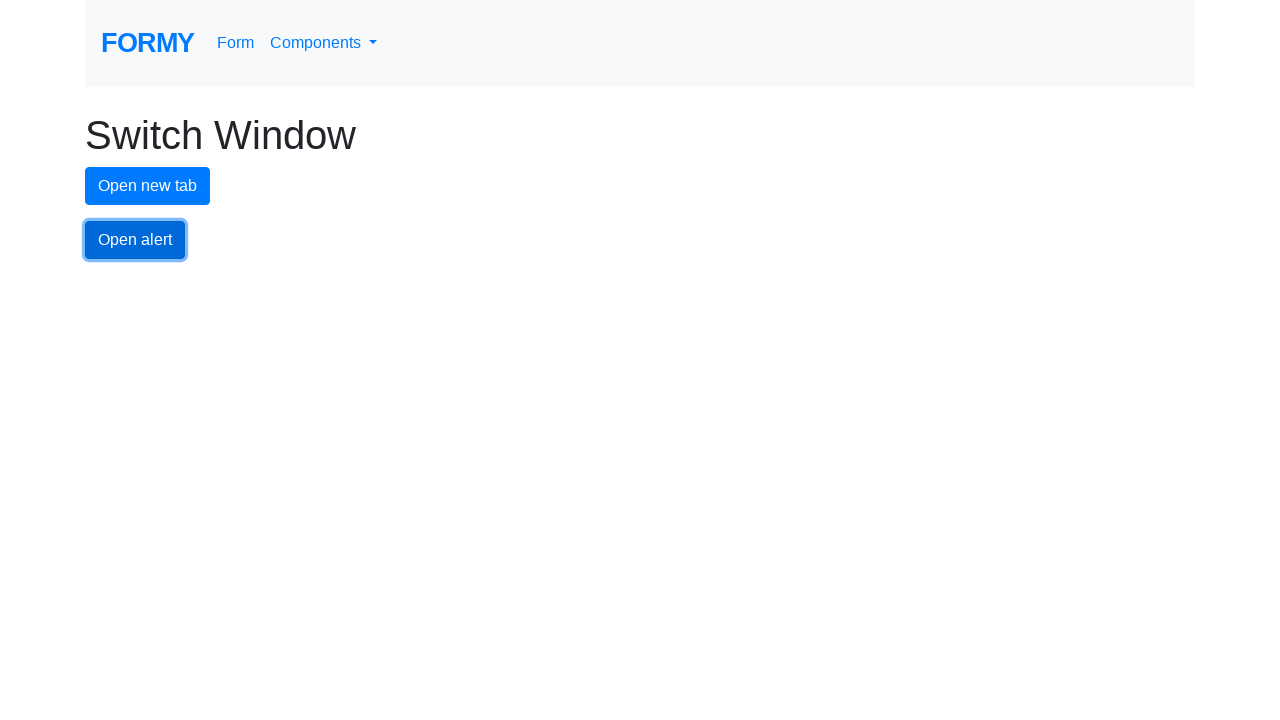

Set up one-time dialog handler to accept alert
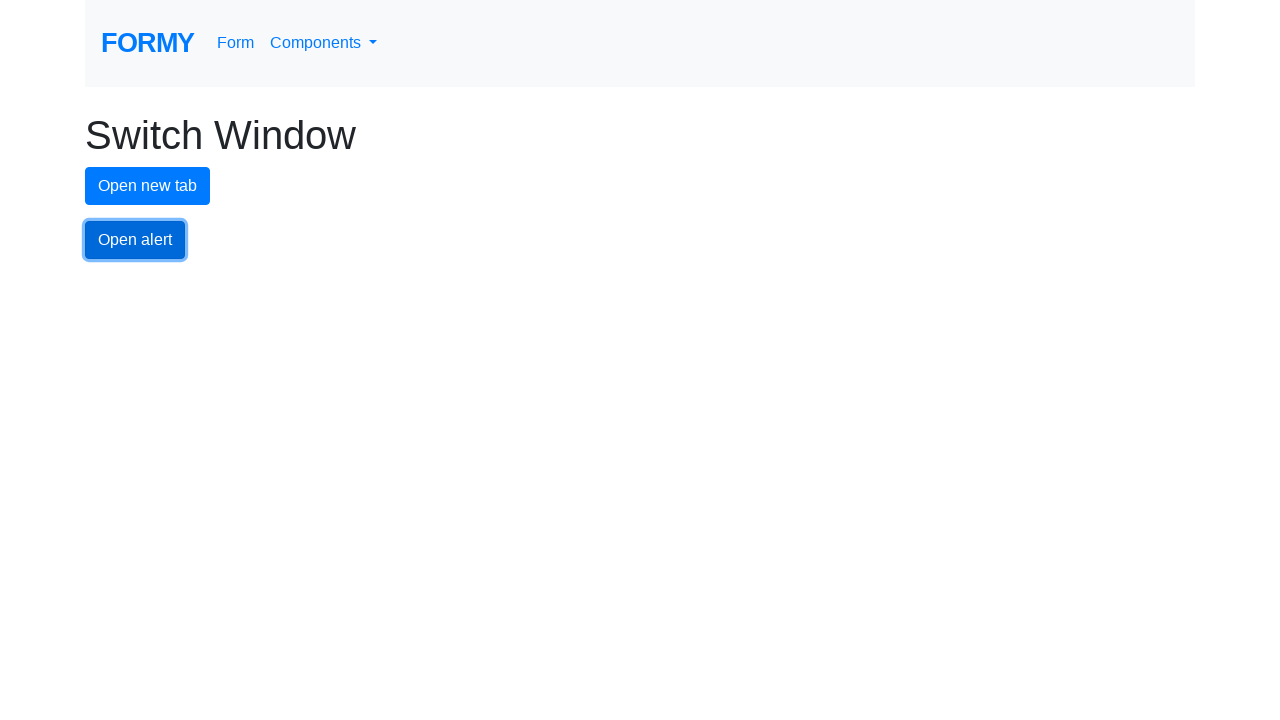

Clicked alert button to trigger alert popup with handler ready at (135, 240) on #alert-button
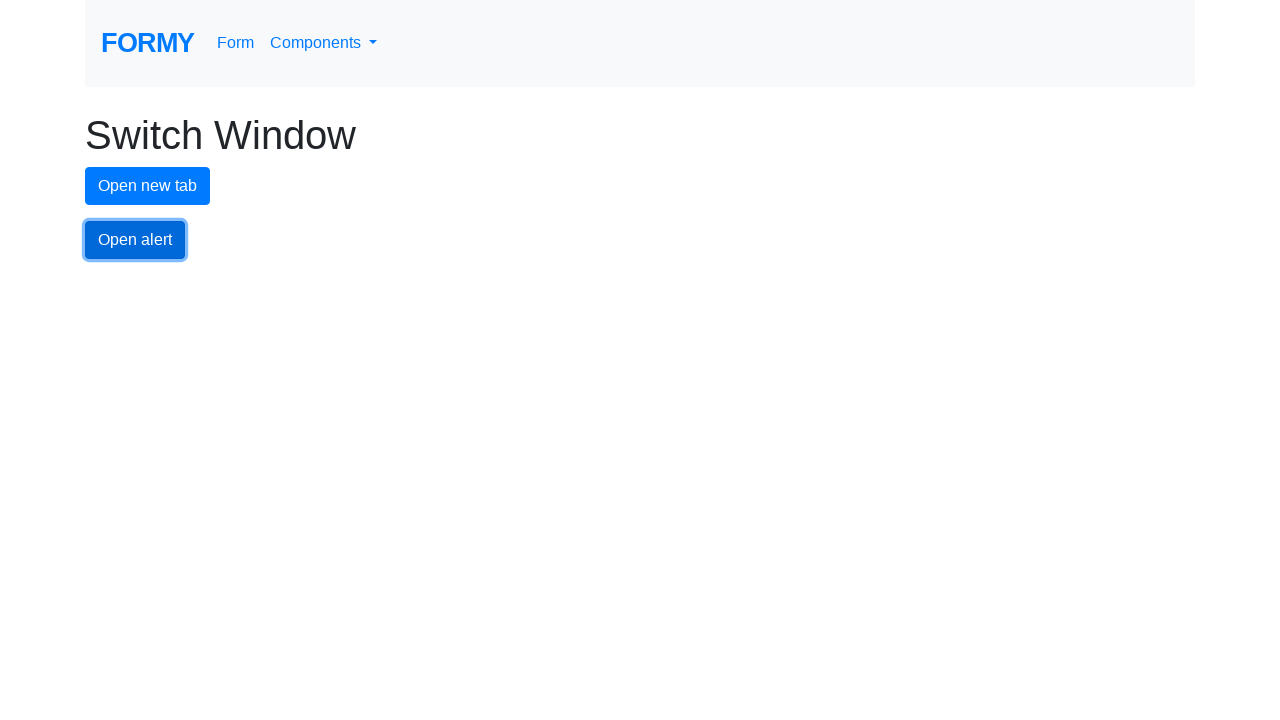

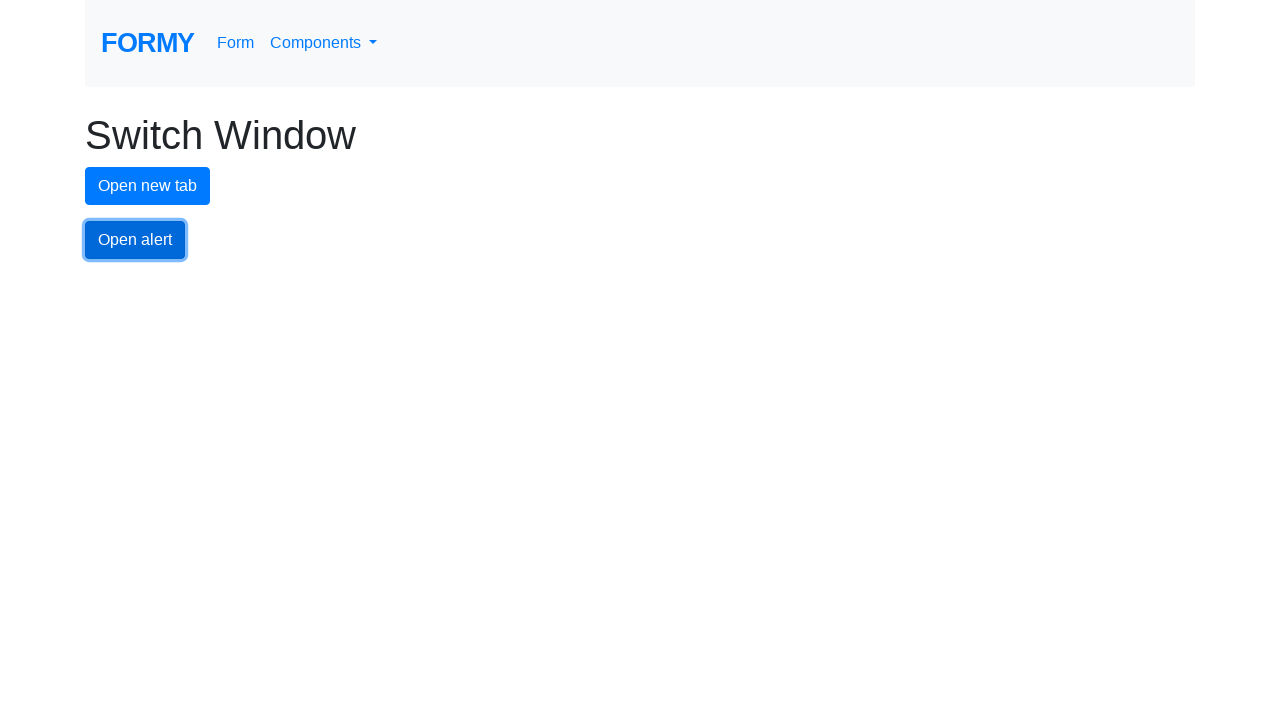